Tests adding iPhone to cart by clicking the add to cart button

Starting URL: http://opencart.abstracta.us/index.php?route=product/category&path=24

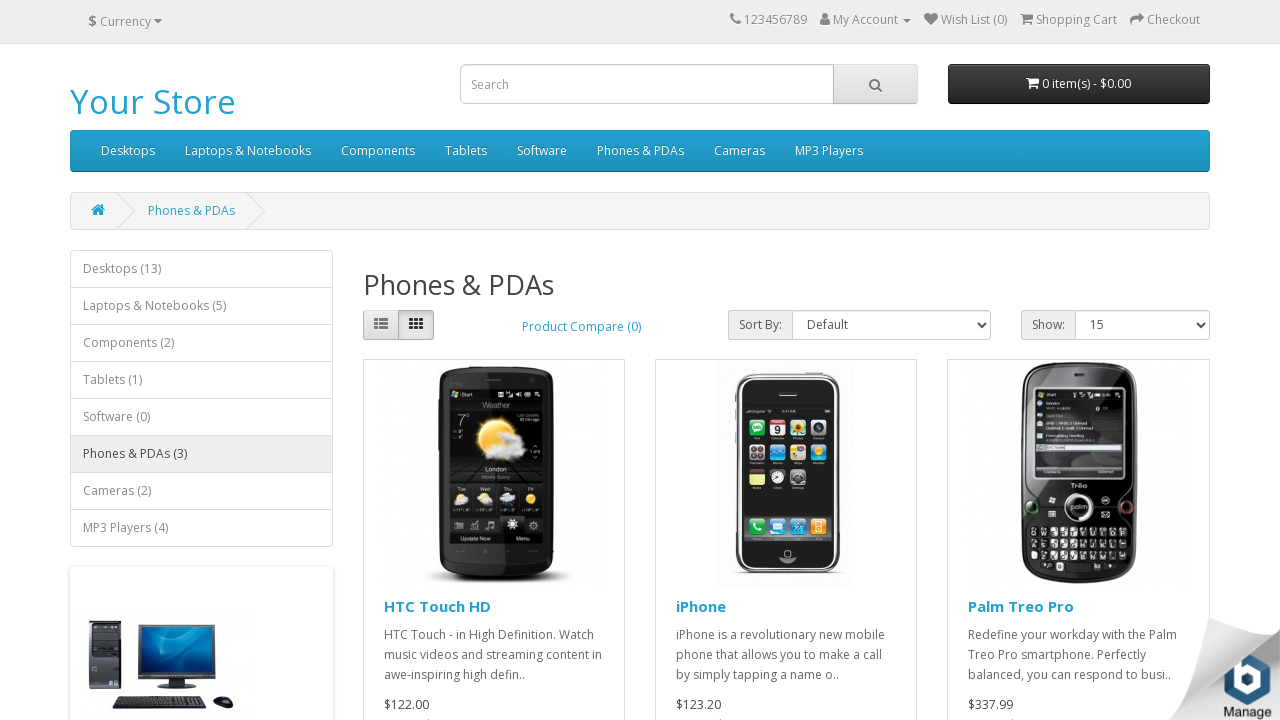

Navigated to product category page
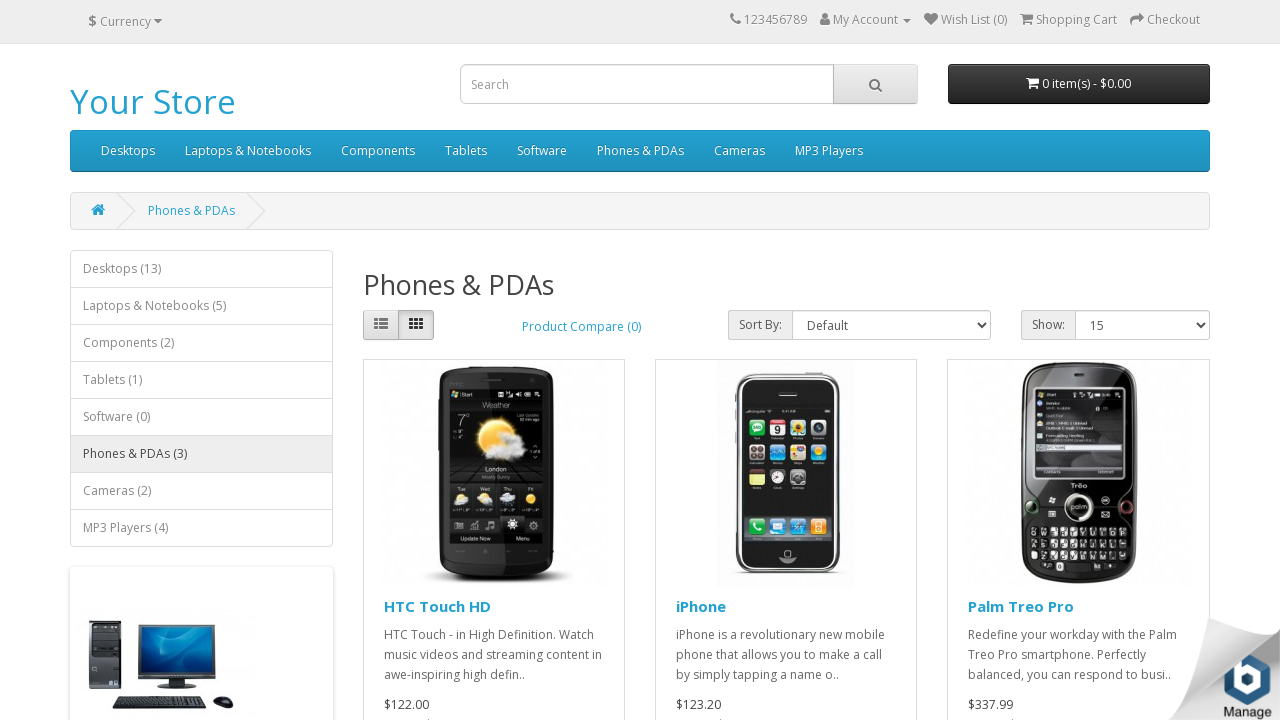

Clicked add to cart button for iPhone at (734, 383) on xpath=//img[@title = 'iPhone']//..//..//..//div[@class = 'button-group']//button
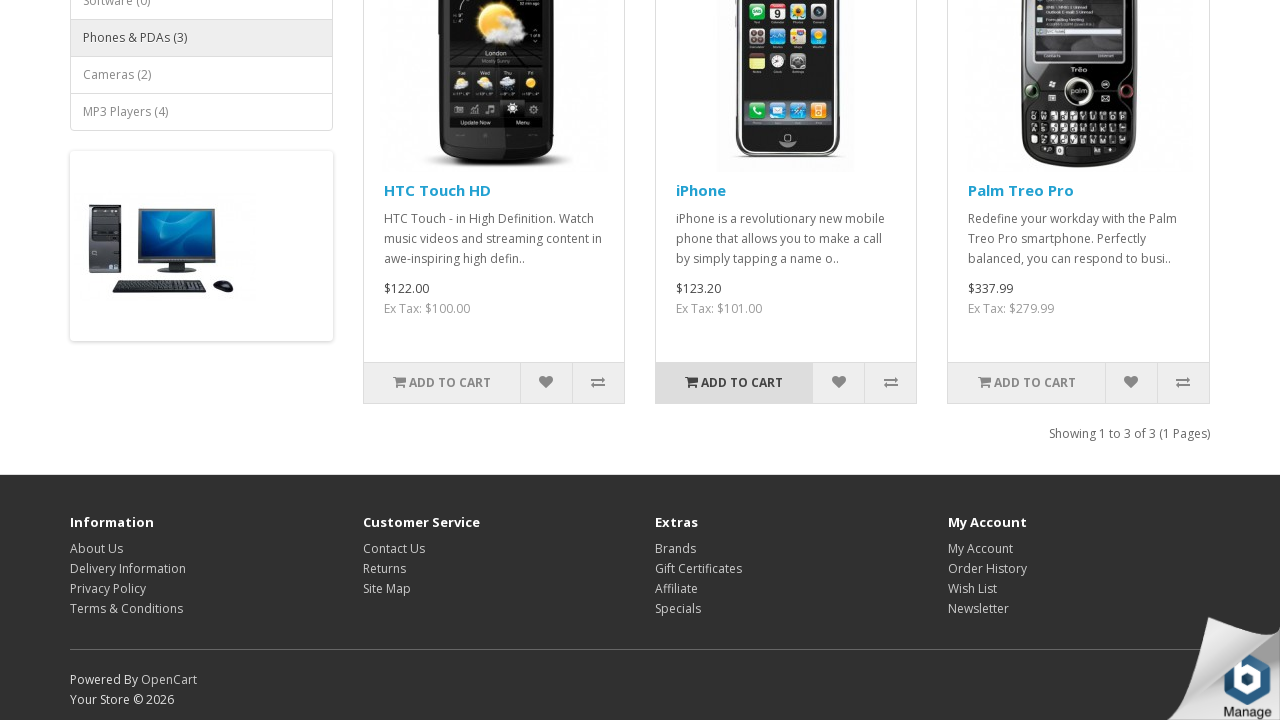

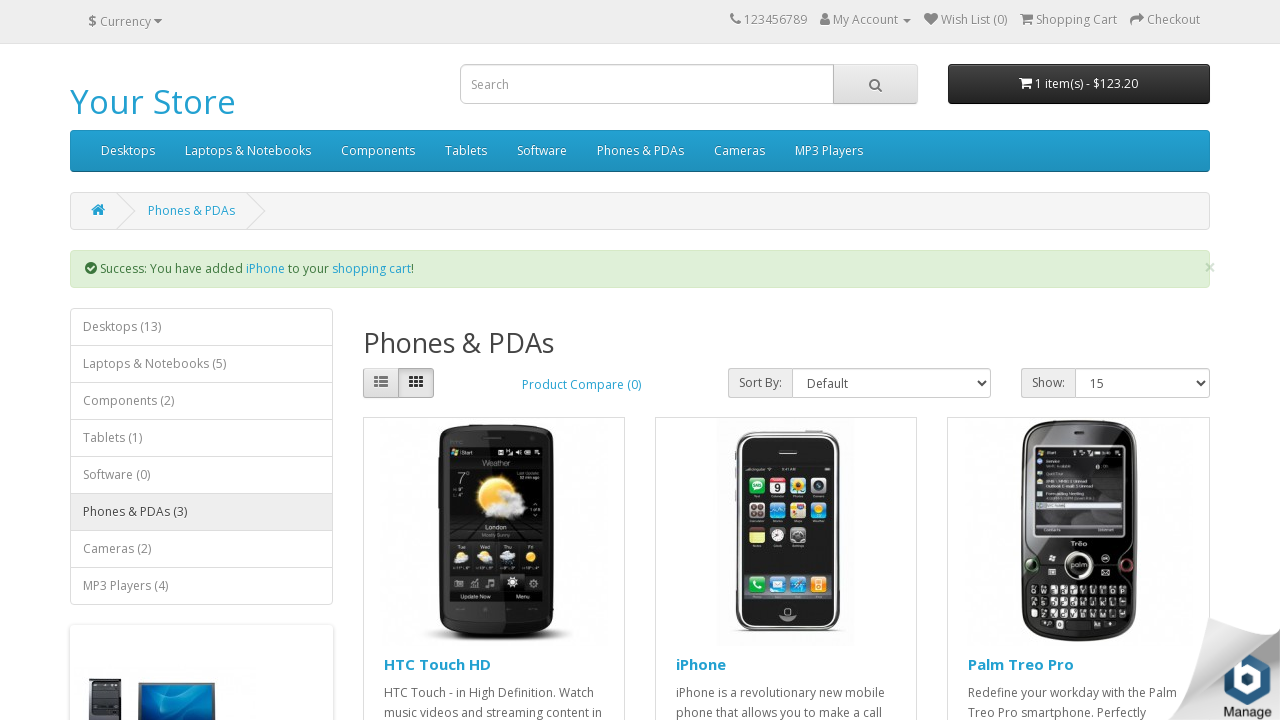